Validates that the GitHub link points to the correct URL

Starting URL: https://jaredwebber.dev

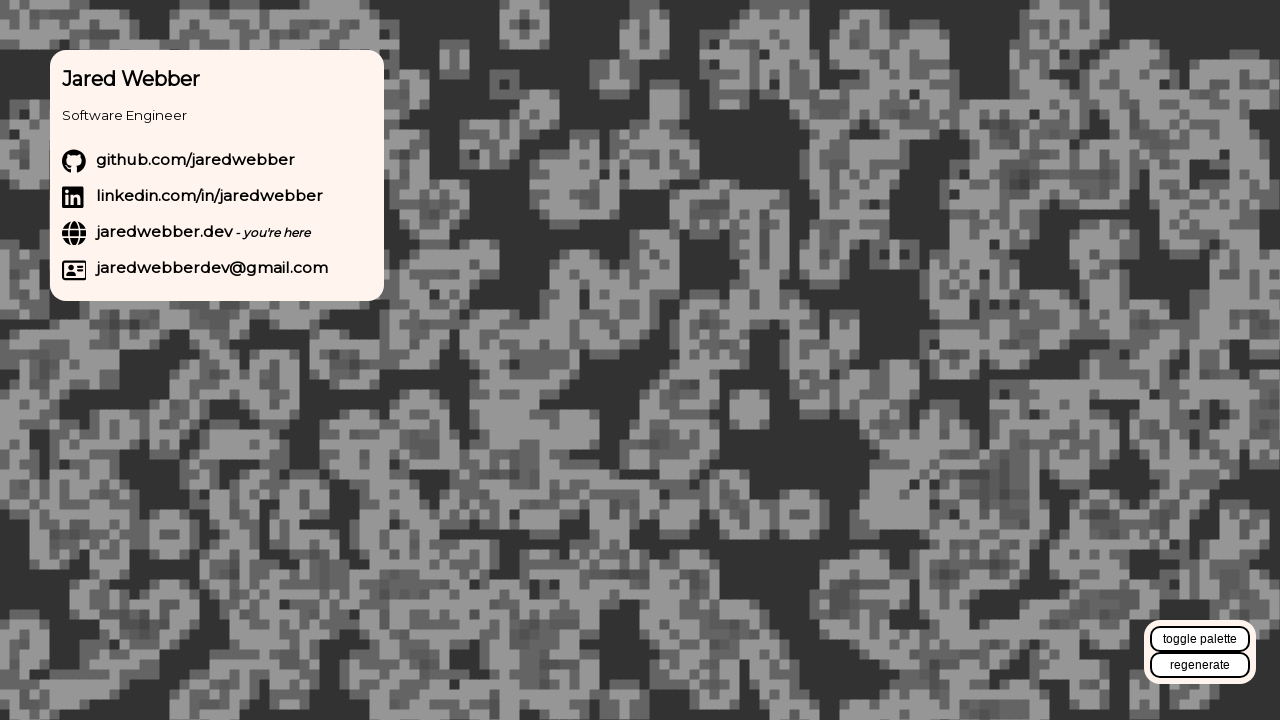

Navigated to https://jaredwebber.dev
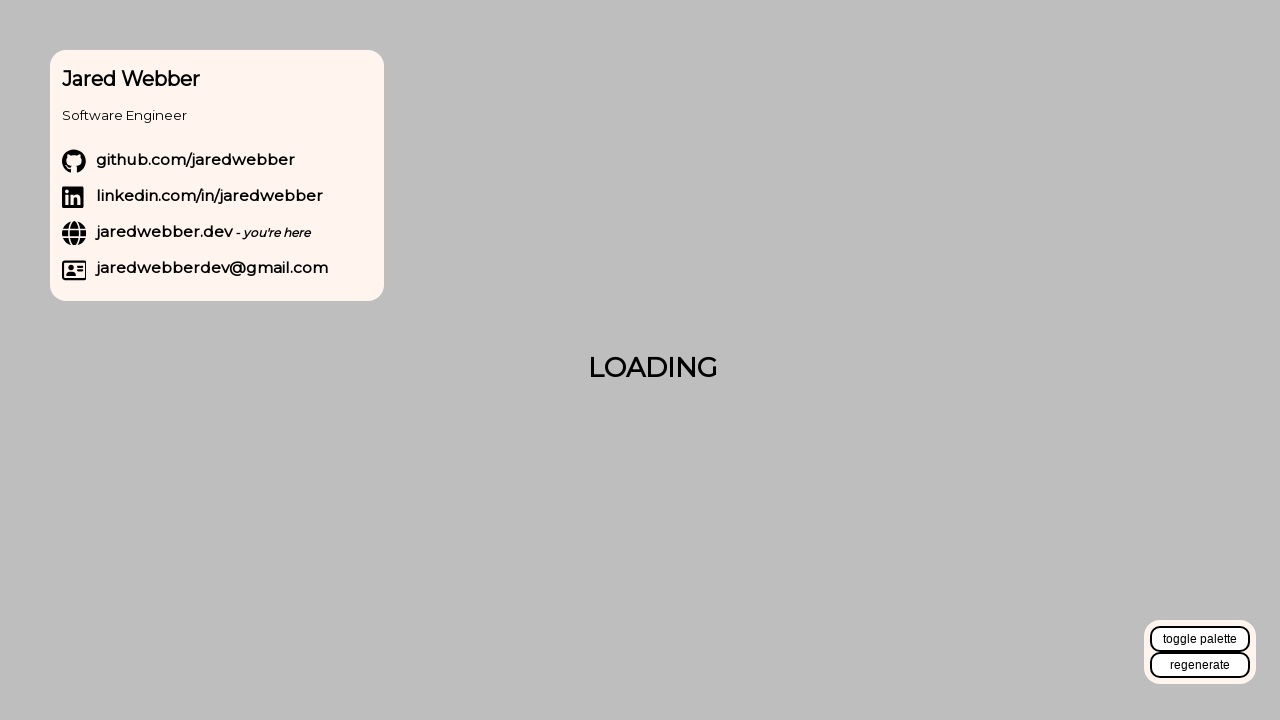

Located GitHub link element with name 'github.com/jaredwebber'
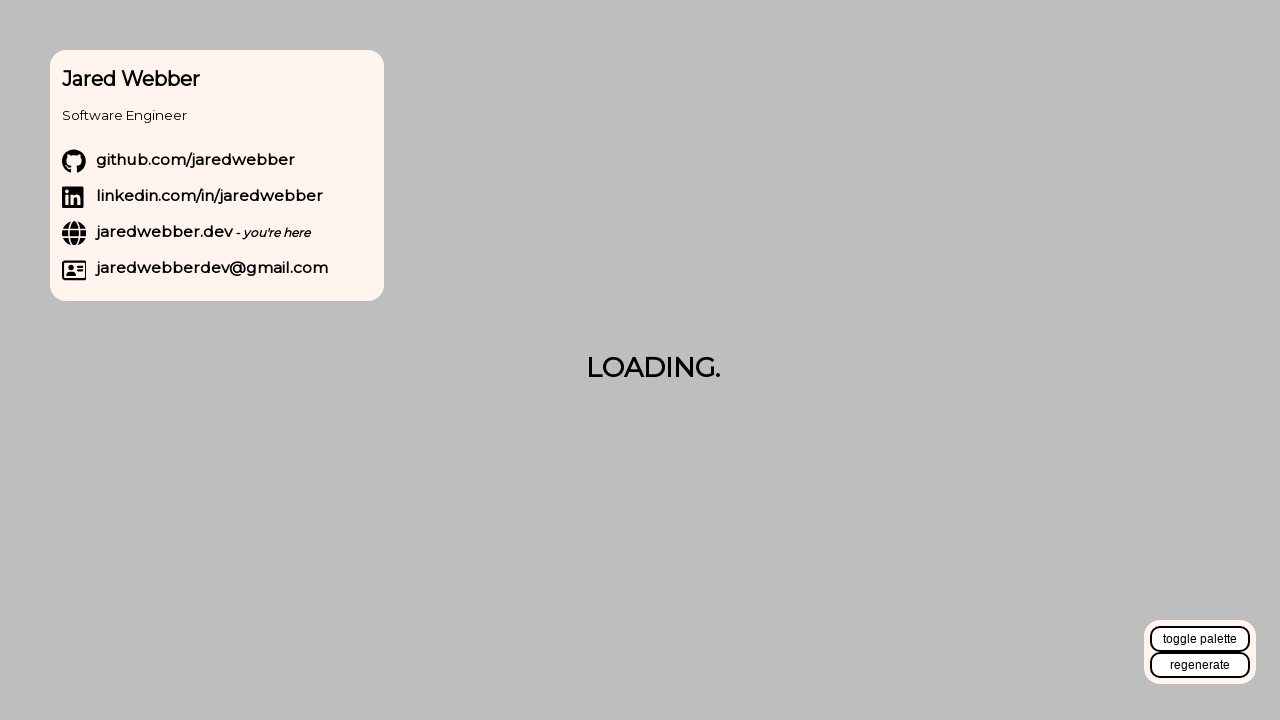

Verified GitHub link href points to https://github.com/jaredwebber
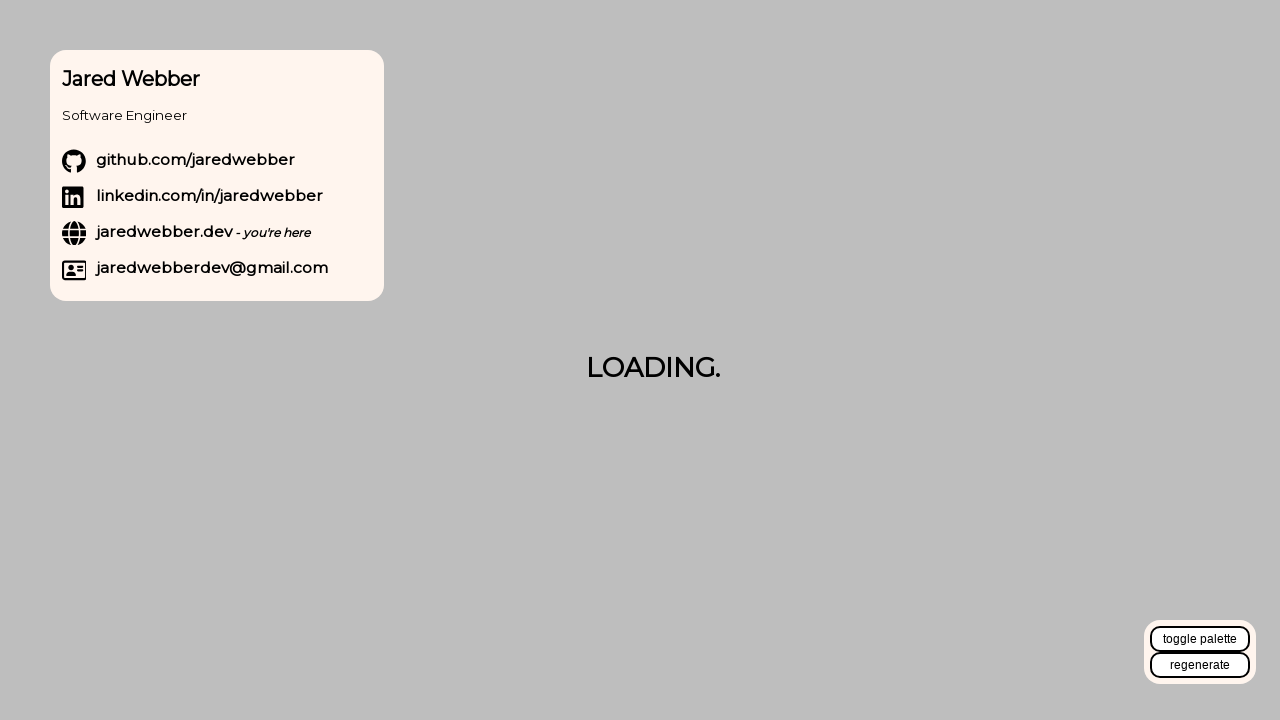

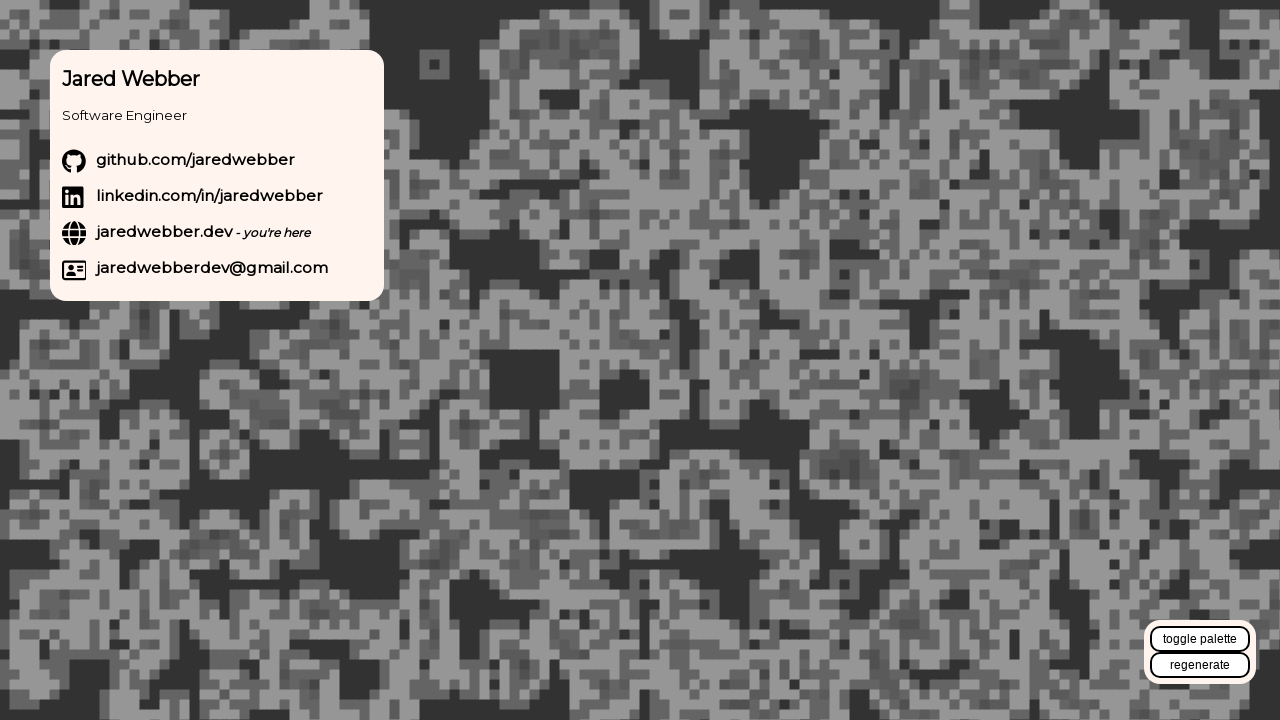